Selects the modulo operator (%) from the dropdown menu in the calculator

Starting URL: http://juliemr.github.io/protractor-demo/

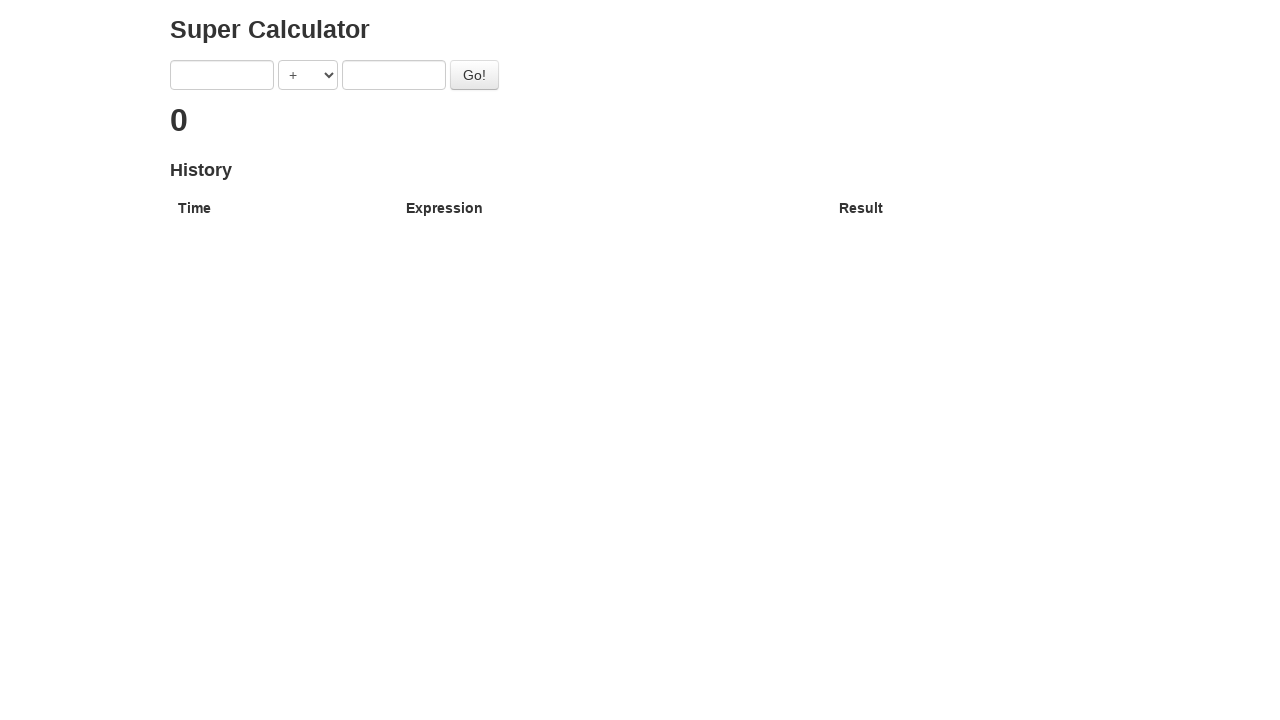

Selected modulo operator (%) from the operator dropdown menu on select[ng-model='operator']
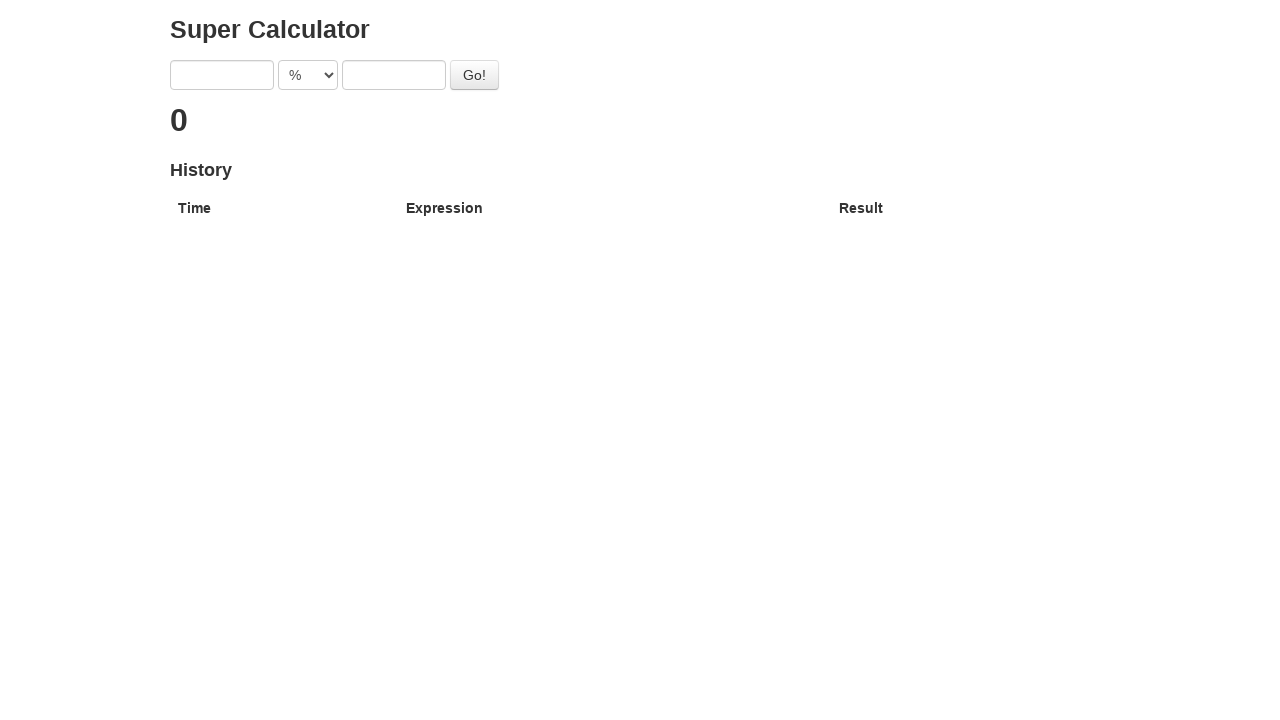

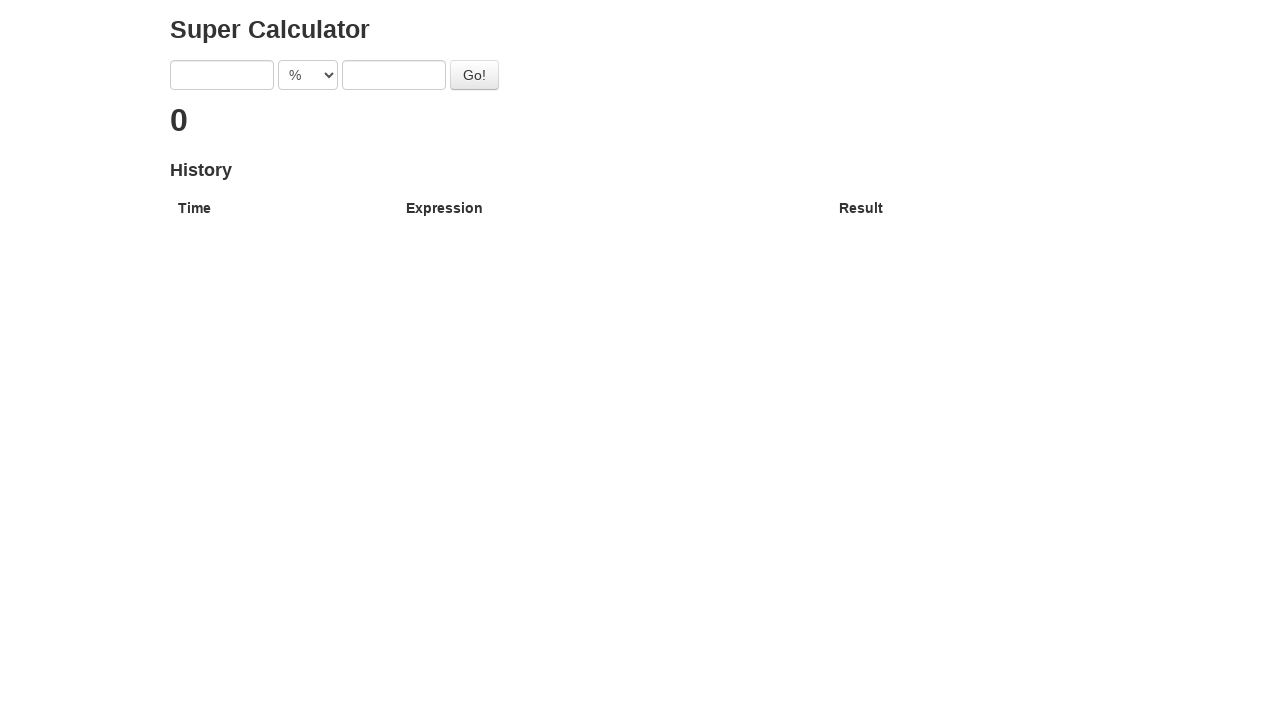